Tests clicking the valid link on the Broken Links page and verifies navigation to the DemoQA homepage

Starting URL: https://demoqa.com/broken

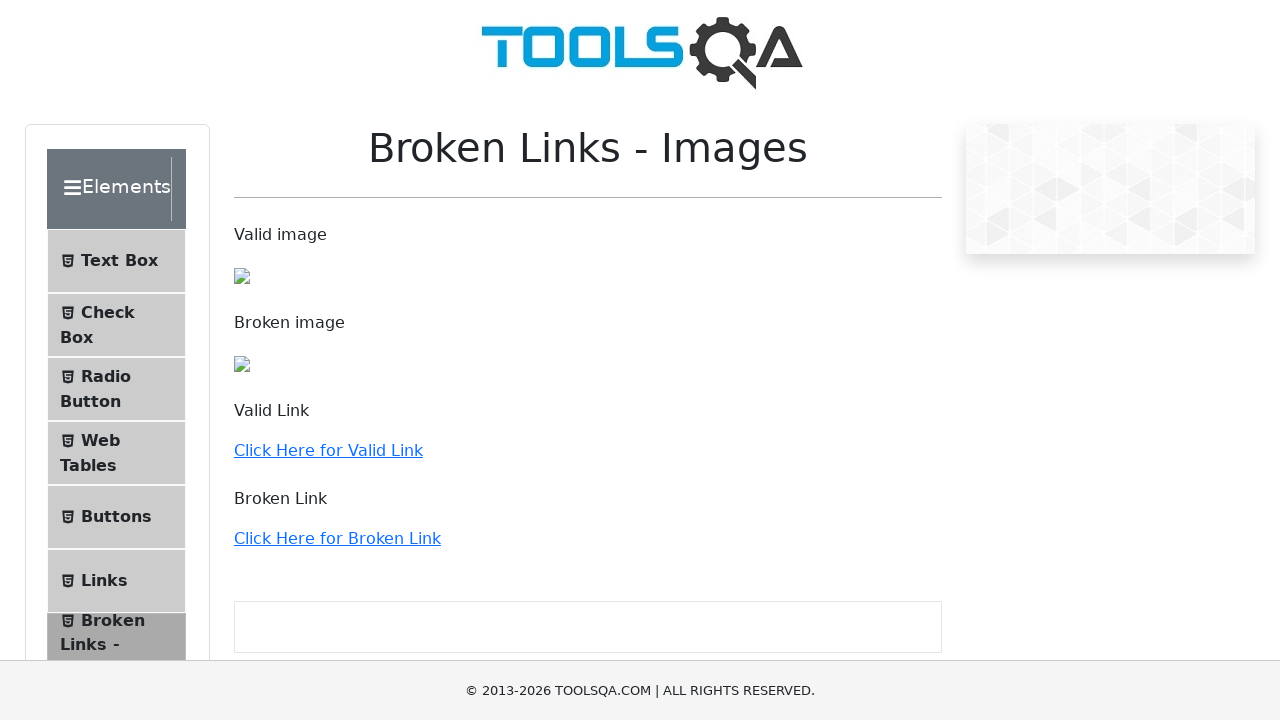

Broken Links page loaded (domcontentloaded)
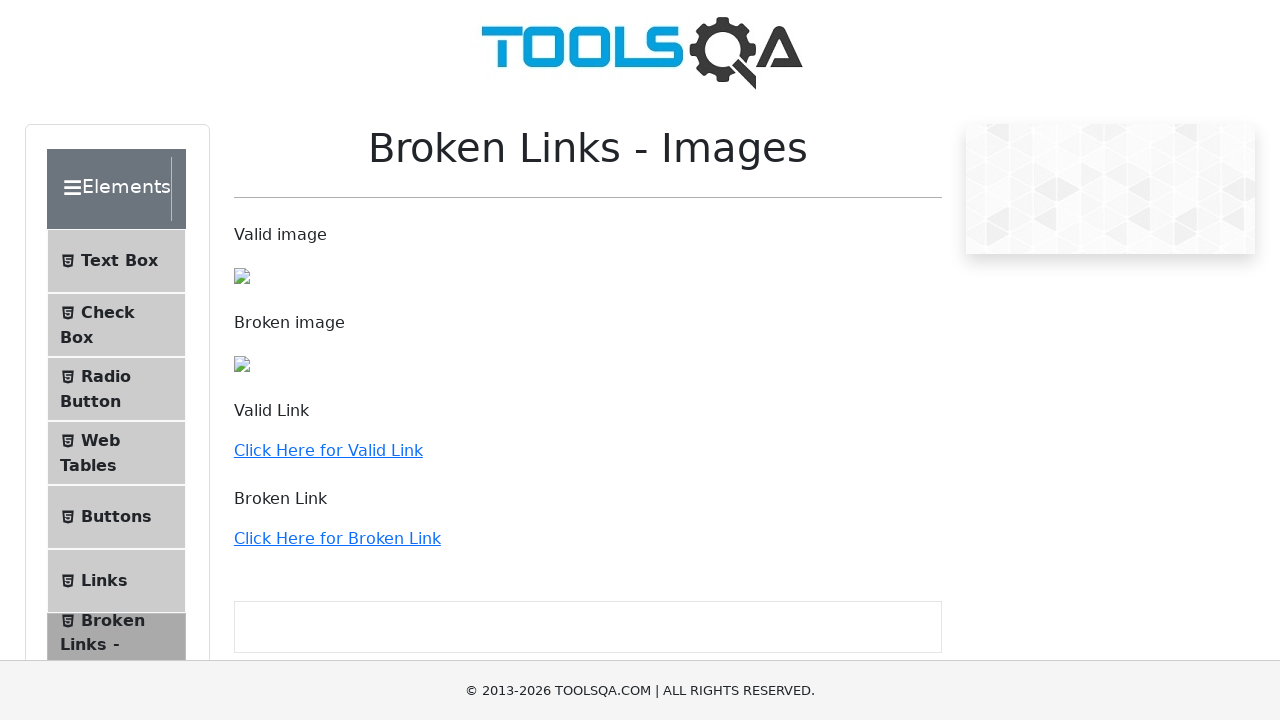

Clicked the valid link 'Click Here for Valid Link' at (328, 450) on a:has-text('Click Here for Valid Link')
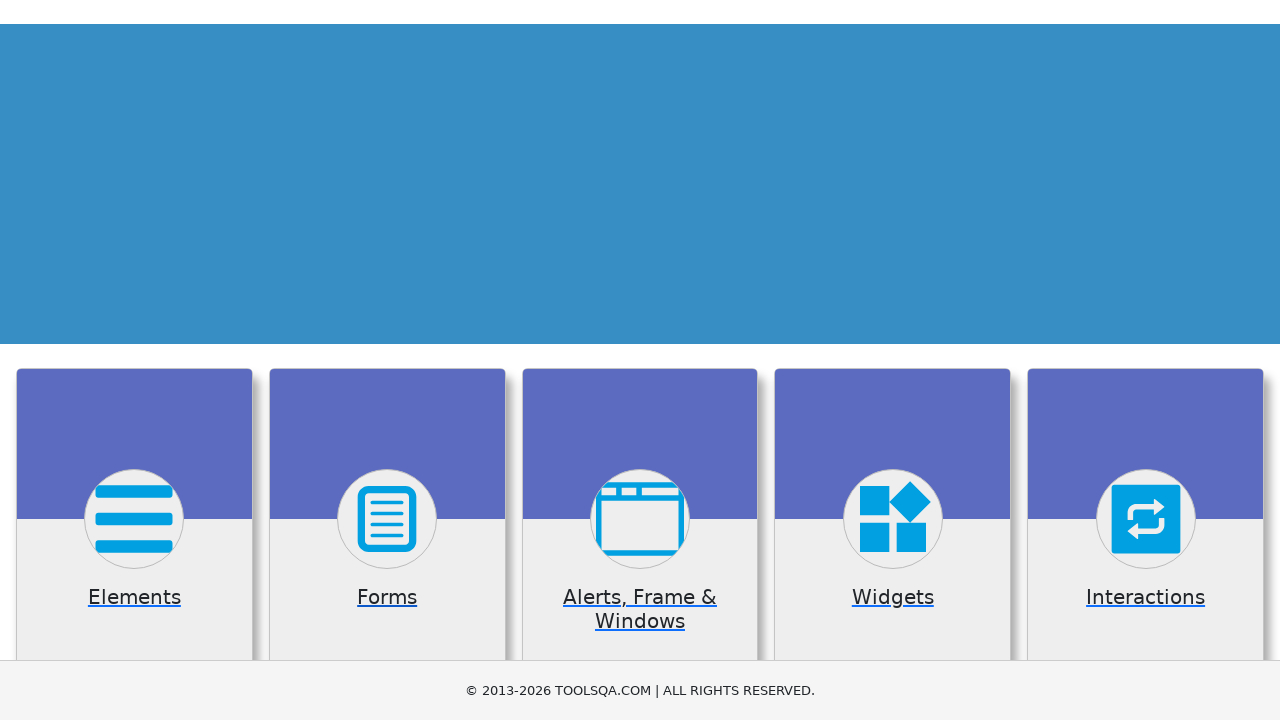

Navigated to DemoQA homepage (domcontentloaded)
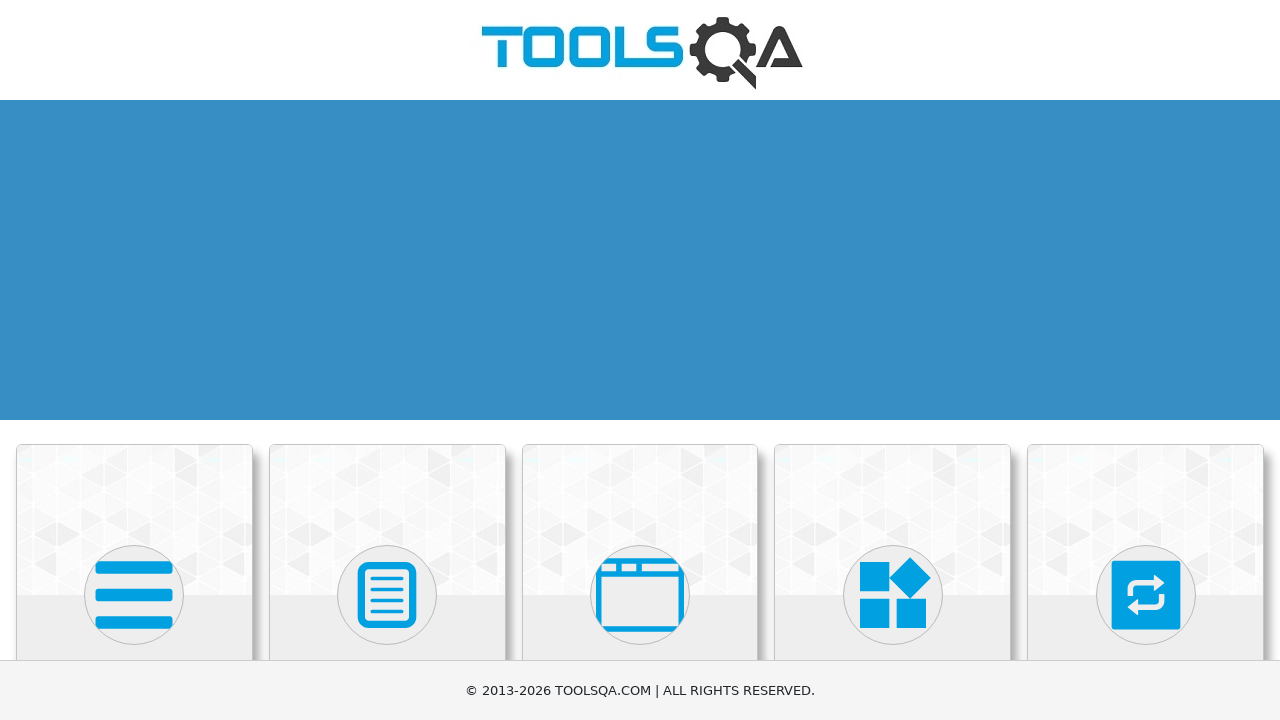

Verified navigation to DemoQA homepage (URL assertion passed)
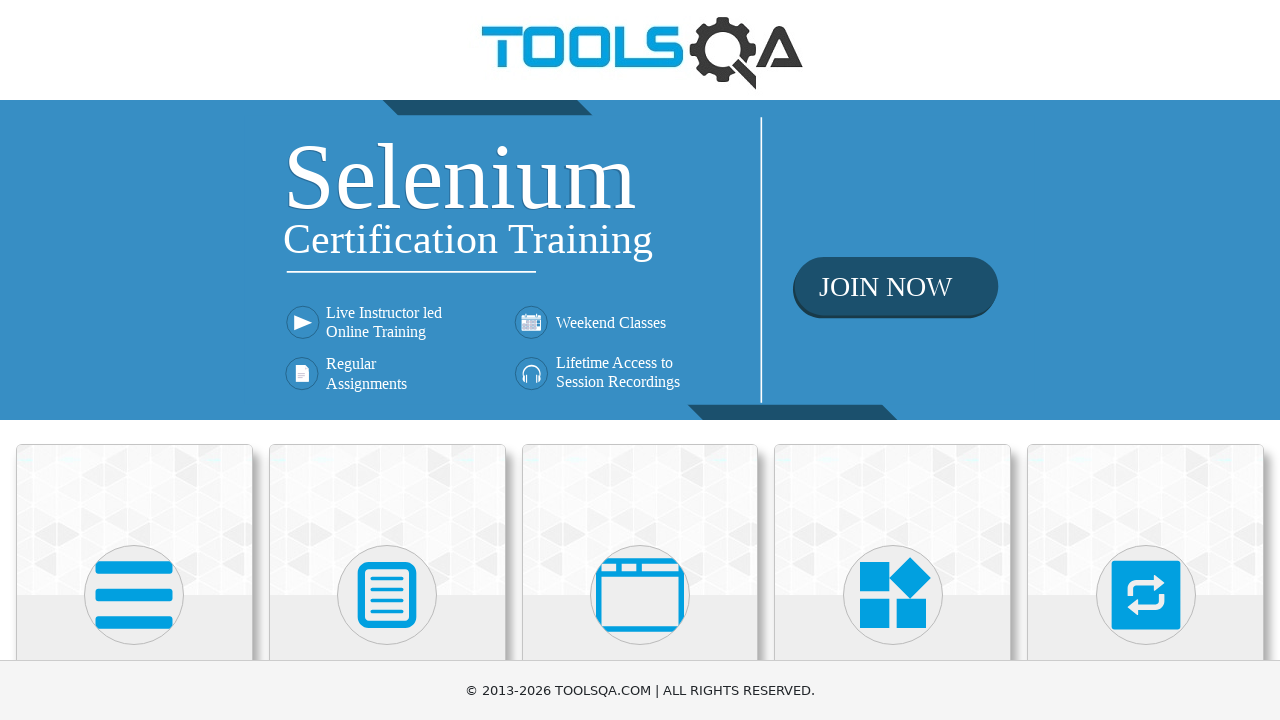

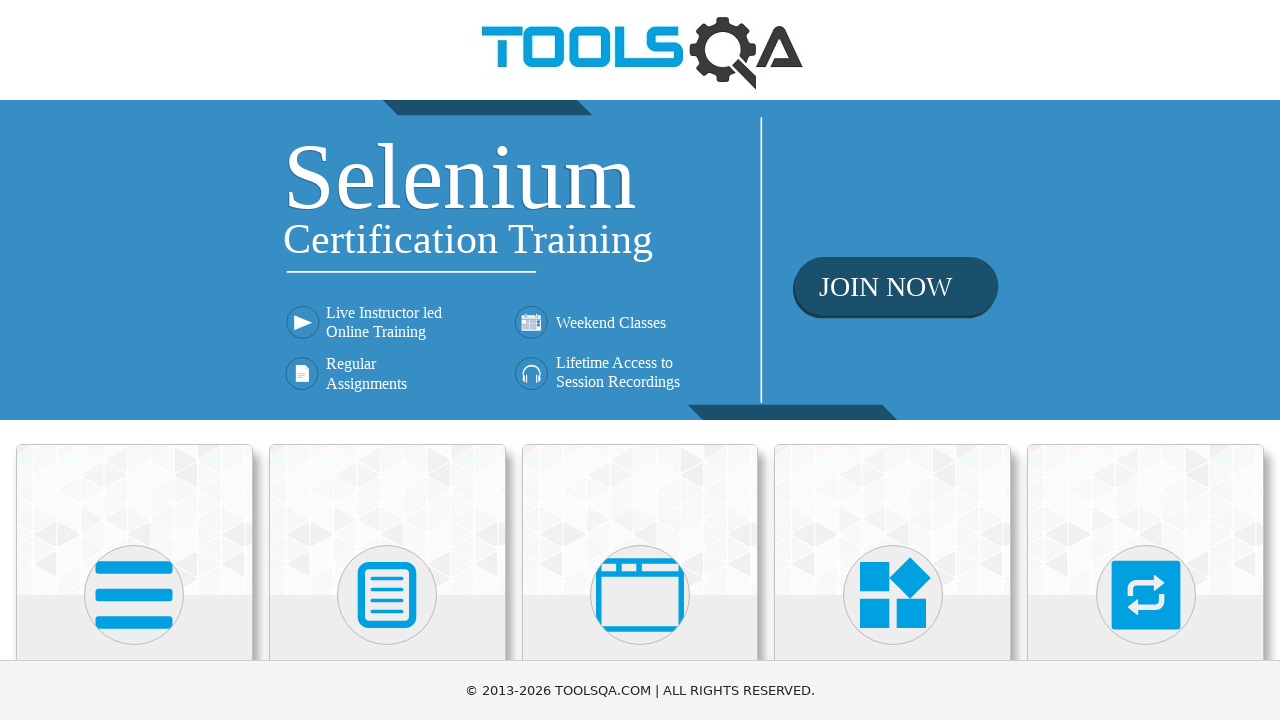